Tests the parking calculator by clicking the submit button with default values to verify the calculation works

Starting URL: http://www.shino.de/parkcalc/

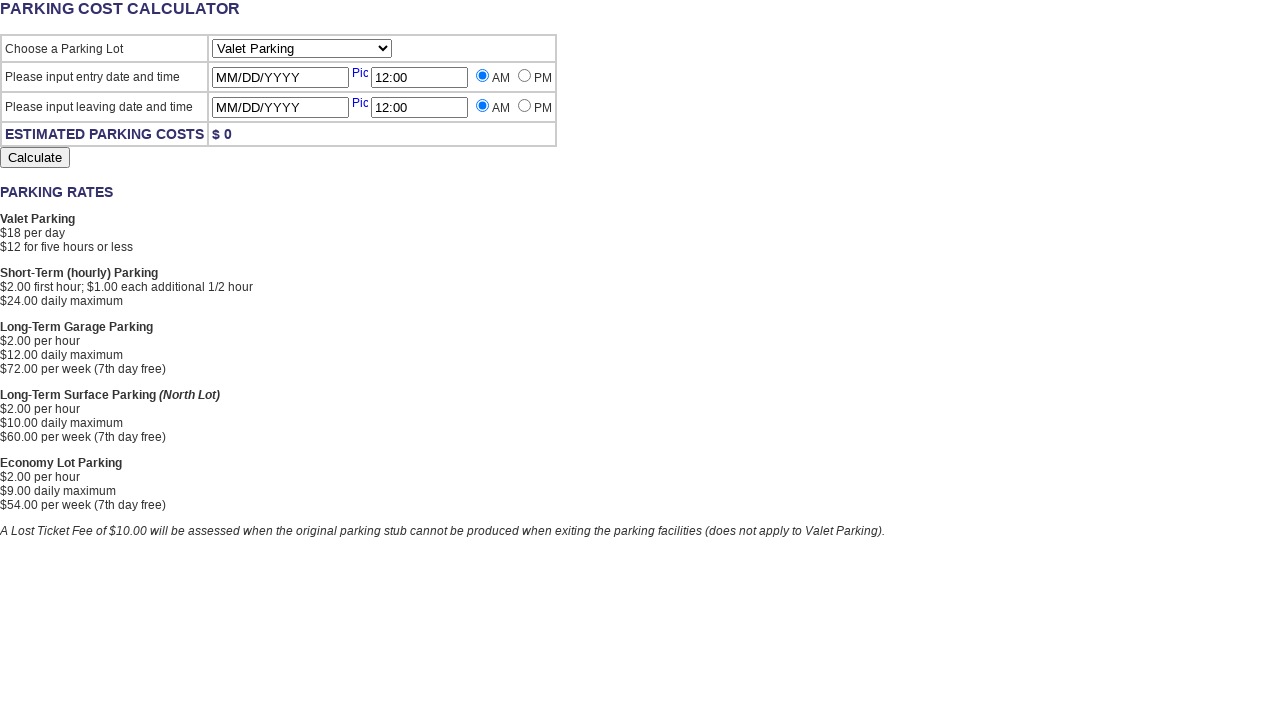

Clicked Submit button to calculate parking fee with default values at (35, 158) on input[name='Submit']
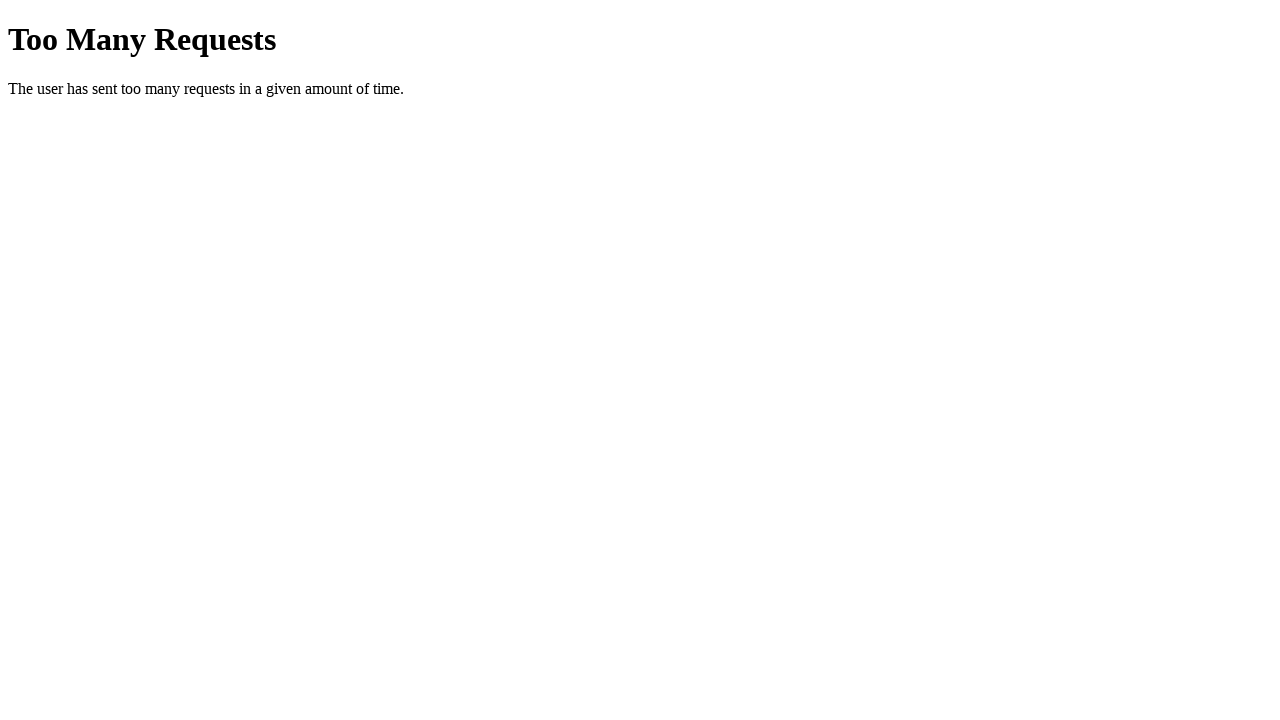

Waited for calculation result to load
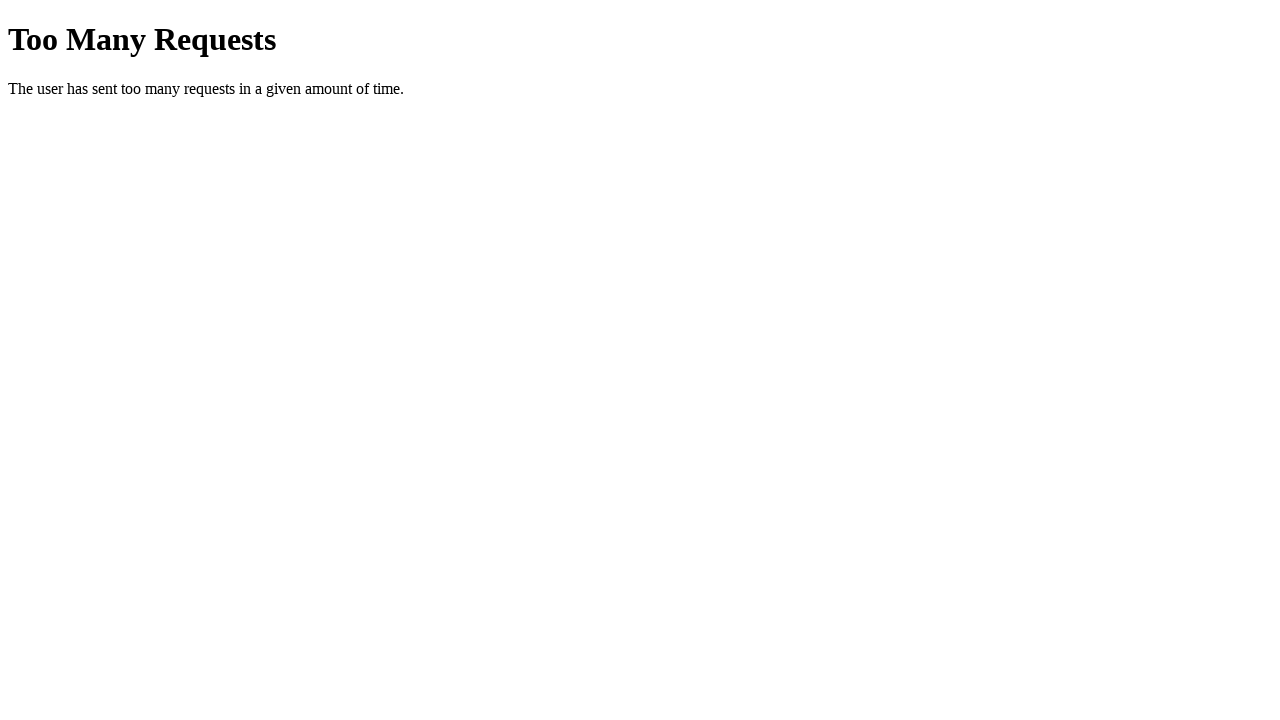

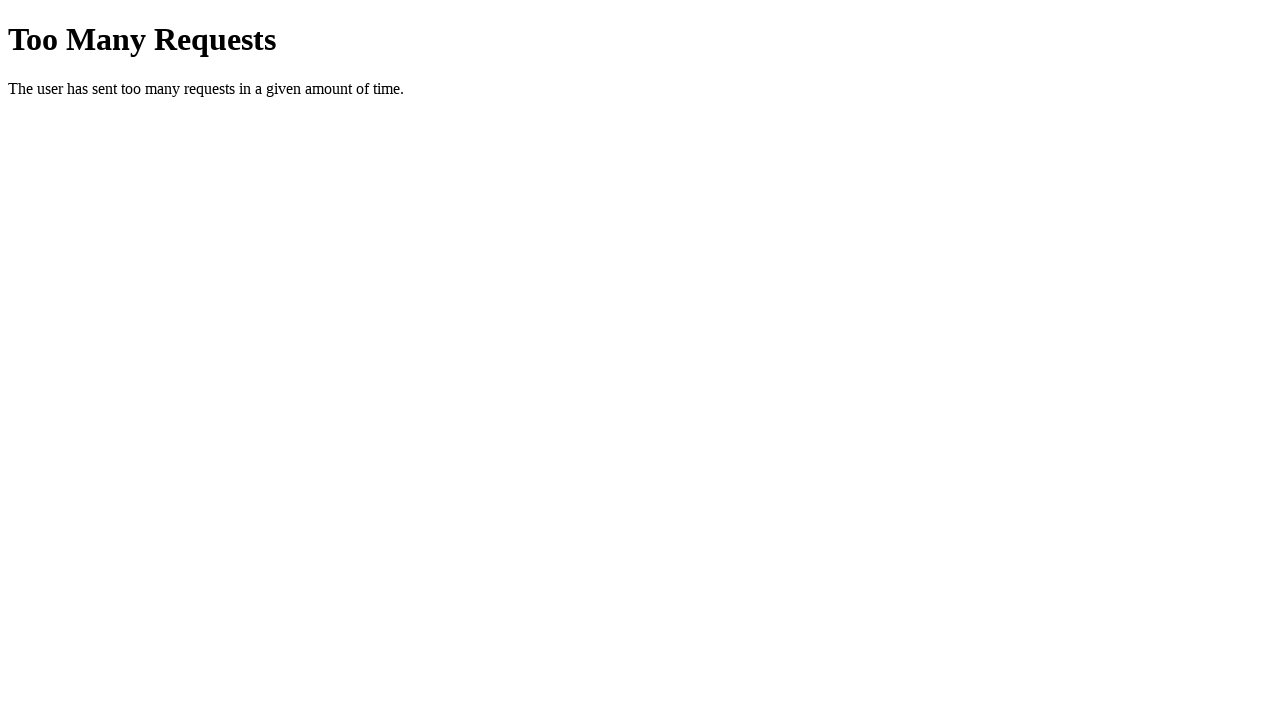